Tests the add/remove elements functionality by clicking the add button 5 times and verifying 5 delete buttons appear

Starting URL: https://the-internet.herokuapp.com/

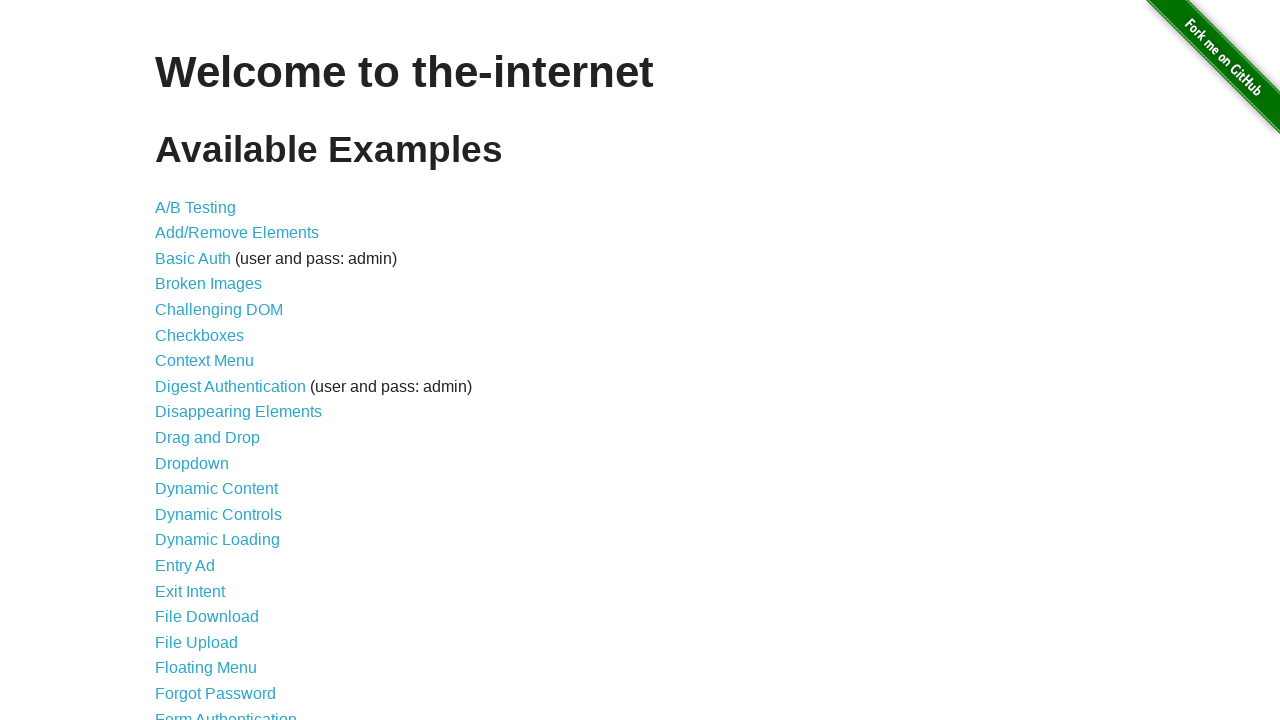

Clicked on add/remove elements link at (237, 233) on li > a[href='/add_remove_elements/']
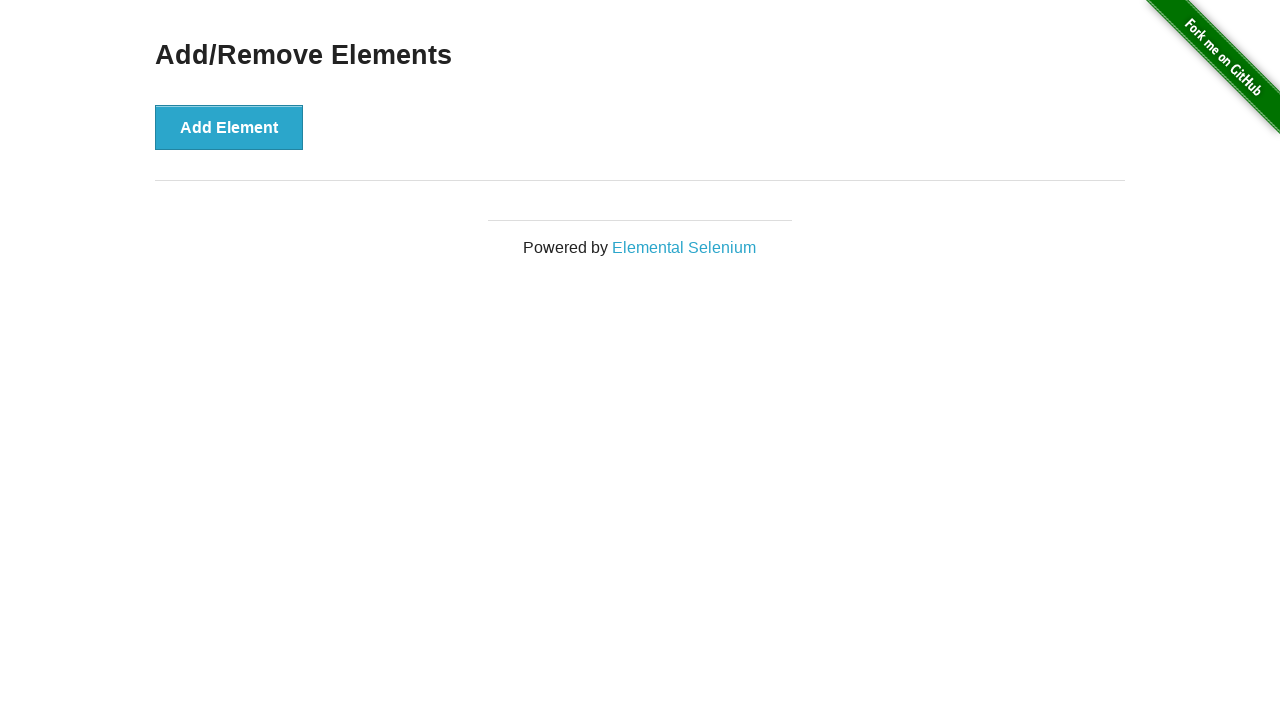

Clicked add button (iteration 1/5) at (229, 127) on button[onclick='addElement()']
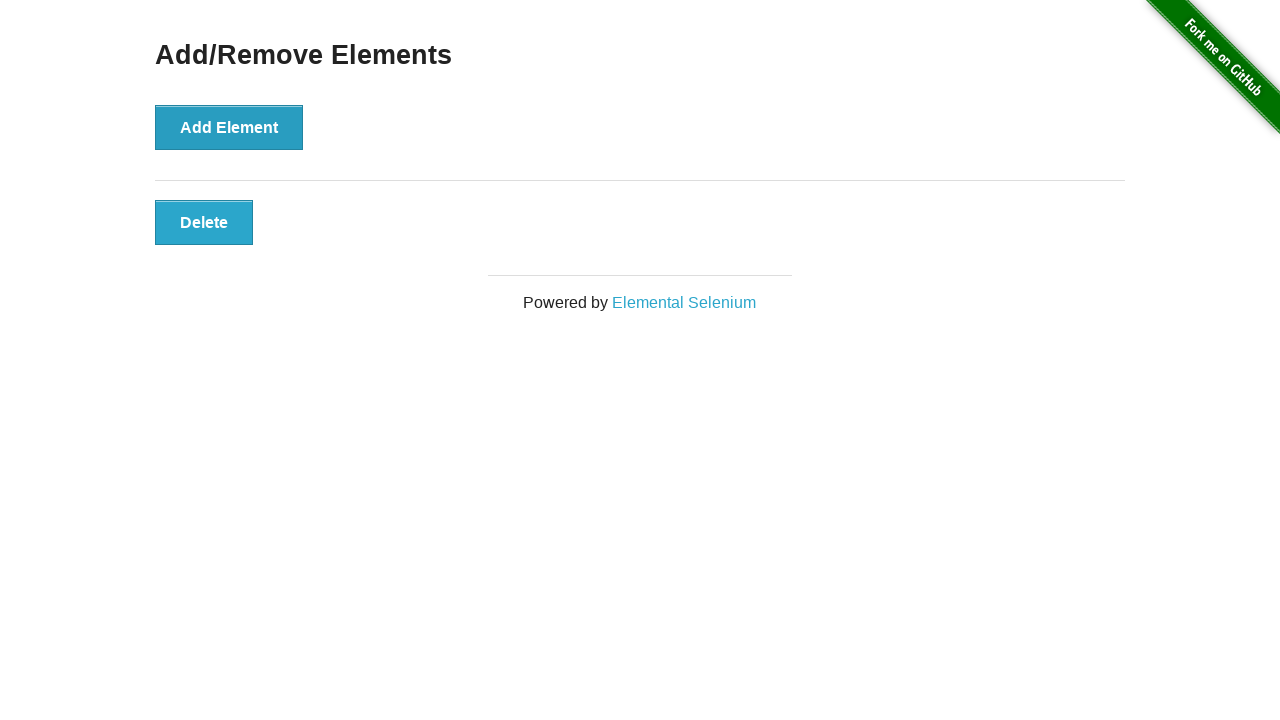

Clicked add button (iteration 2/5) at (229, 127) on button[onclick='addElement()']
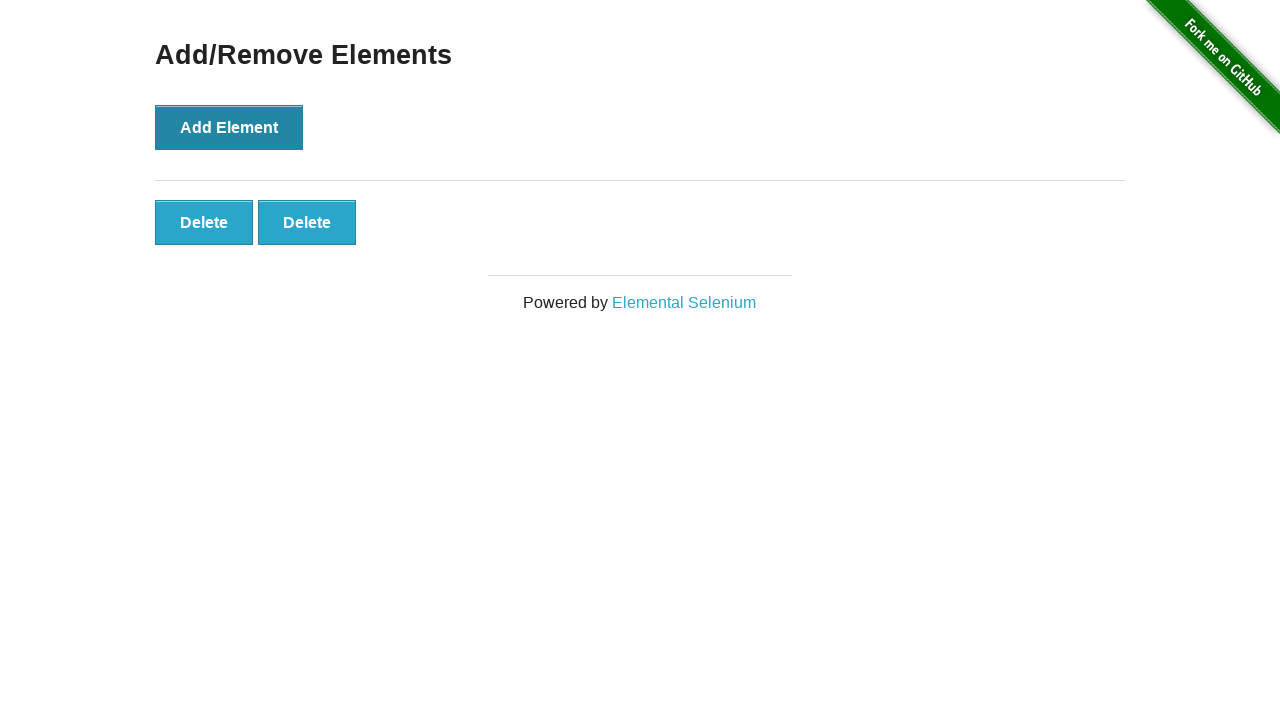

Clicked add button (iteration 3/5) at (229, 127) on button[onclick='addElement()']
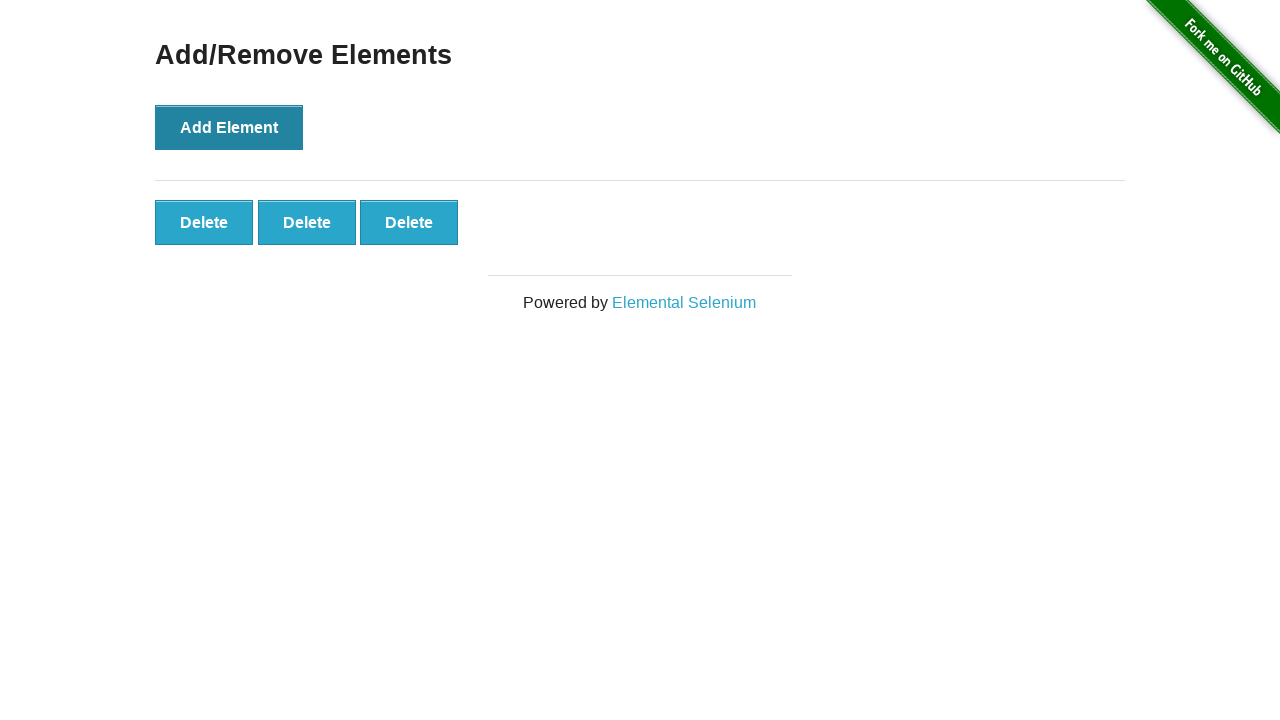

Clicked add button (iteration 4/5) at (229, 127) on button[onclick='addElement()']
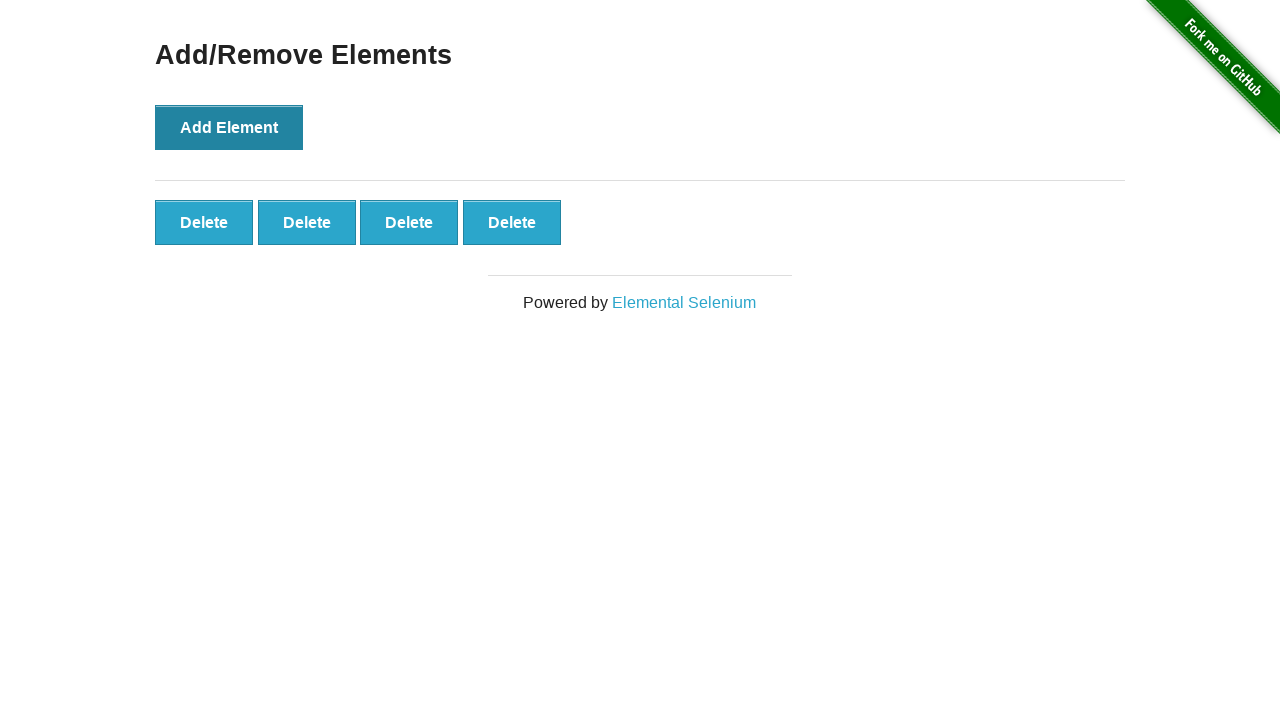

Clicked add button (iteration 5/5) at (229, 127) on button[onclick='addElement()']
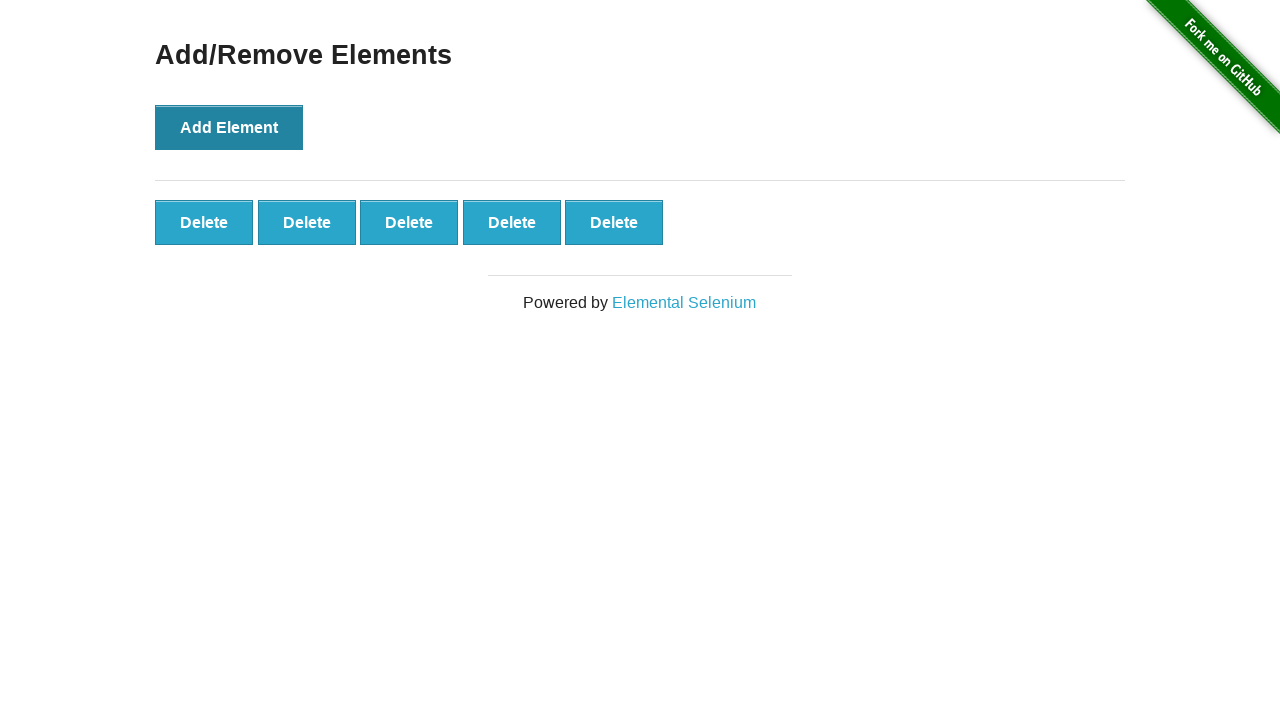

Counted delete buttons on the page
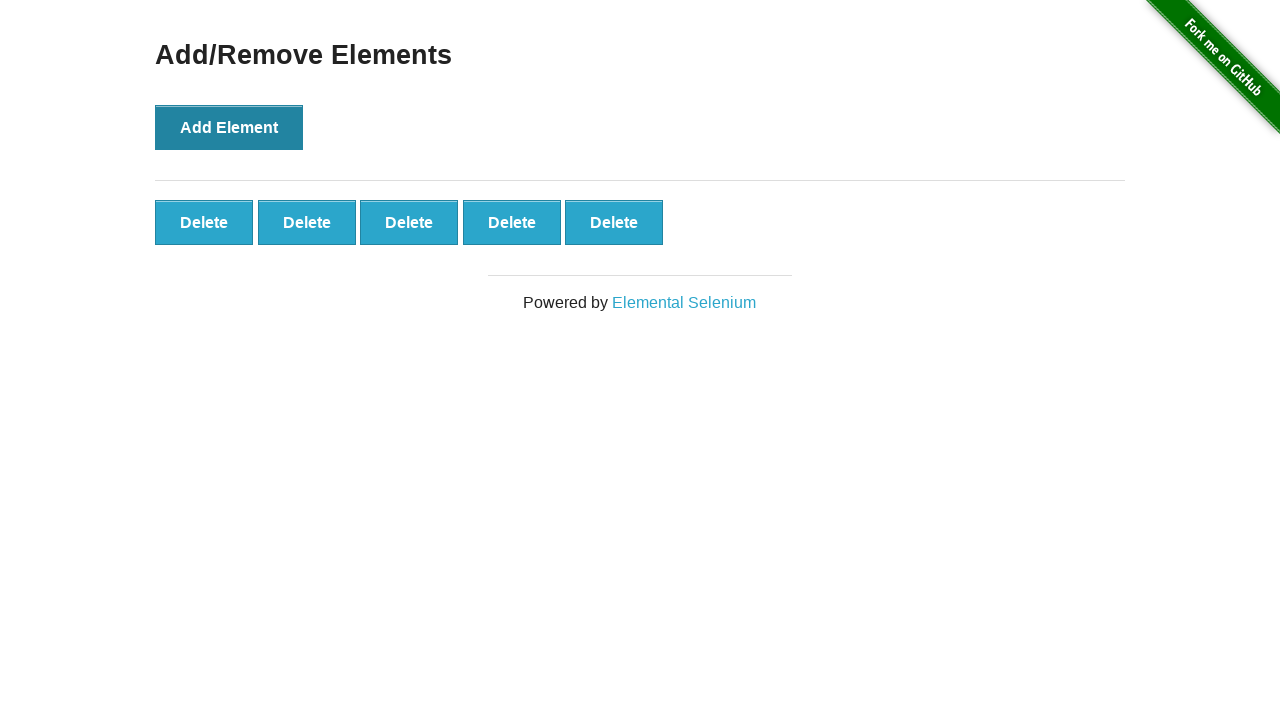

Verified that 5 delete buttons are present
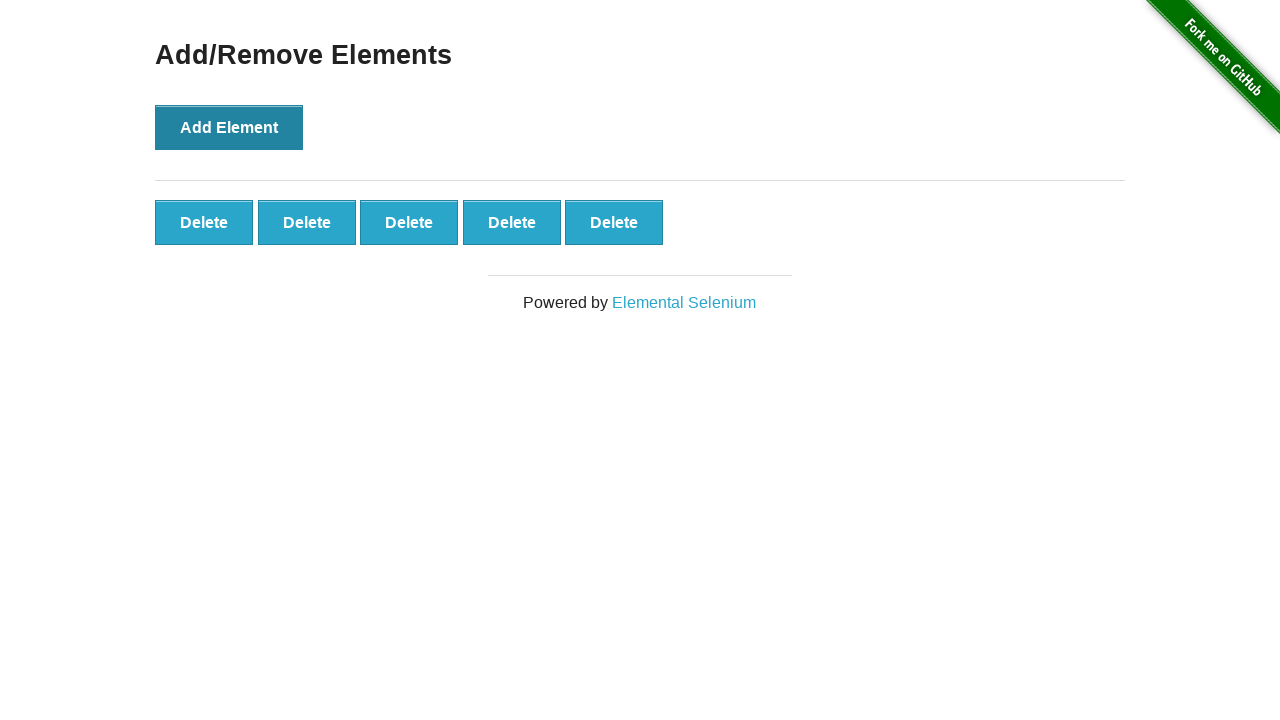

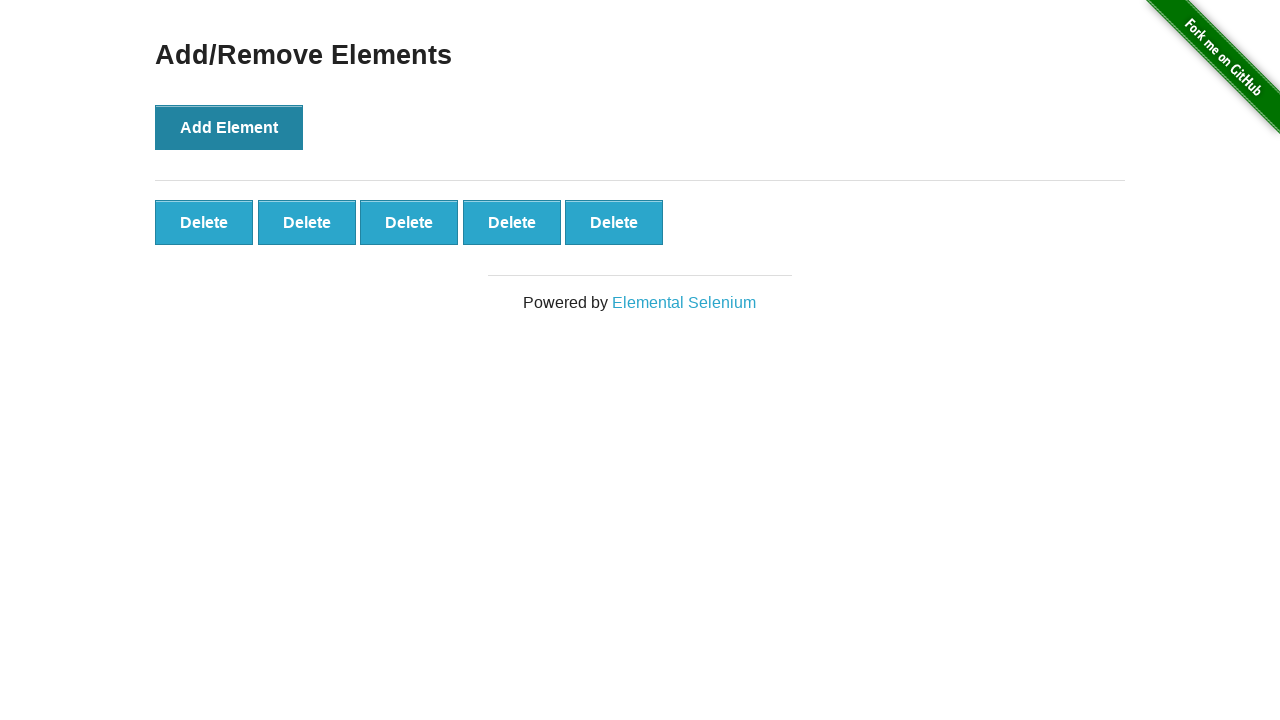